Tests that pressing Escape cancels edits on a todo item

Starting URL: https://demo.playwright.dev/todomvc

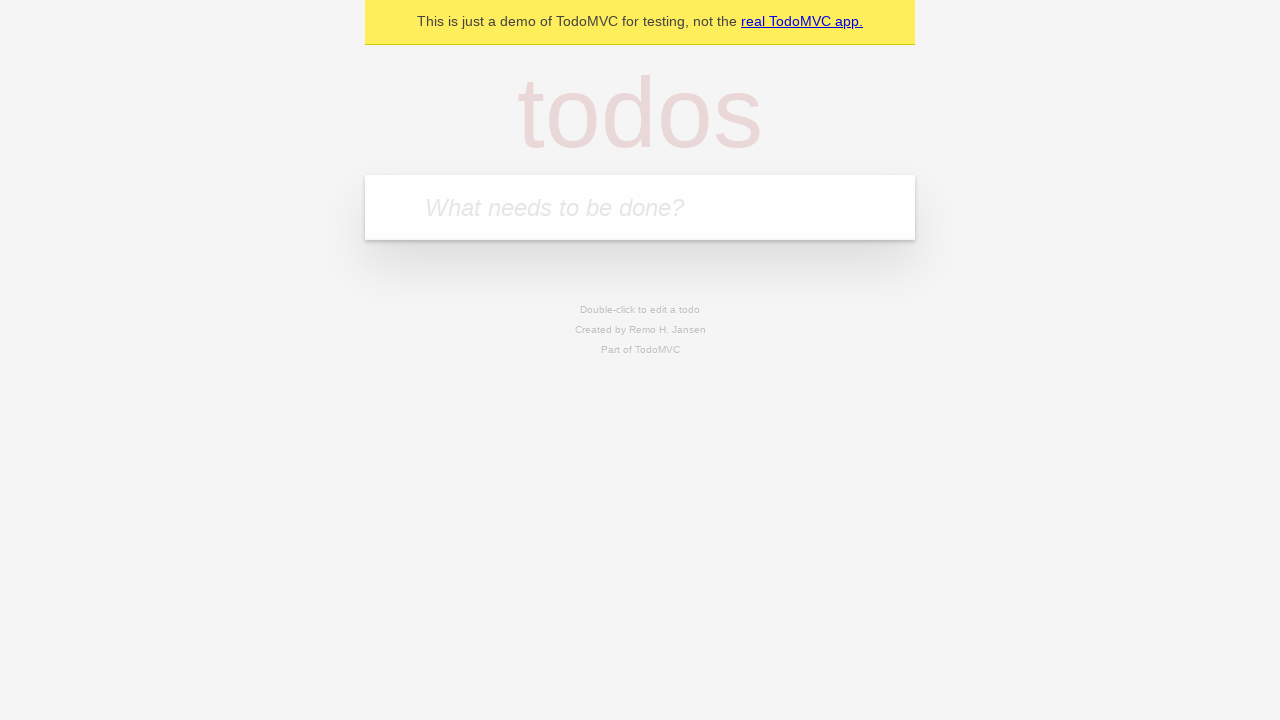

Filled new todo field with 'buy some cheese' on internal:attr=[placeholder="What needs to be done?"i]
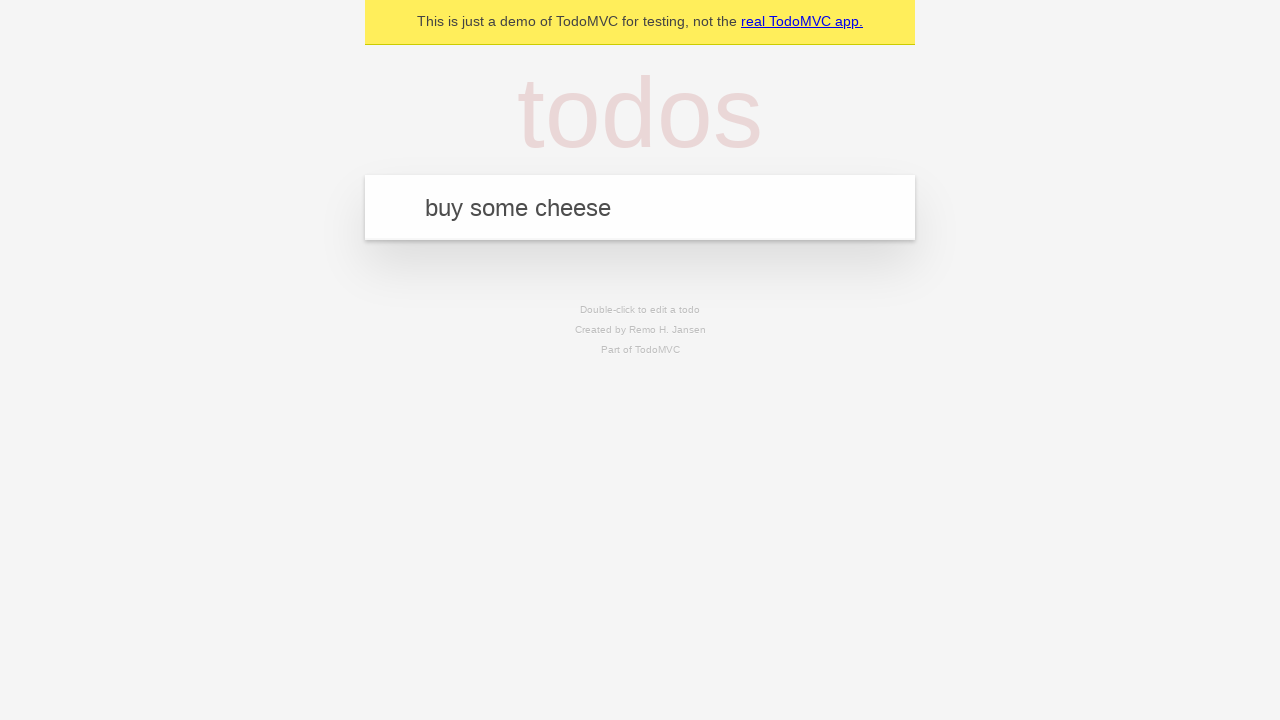

Pressed Enter to create first todo on internal:attr=[placeholder="What needs to be done?"i]
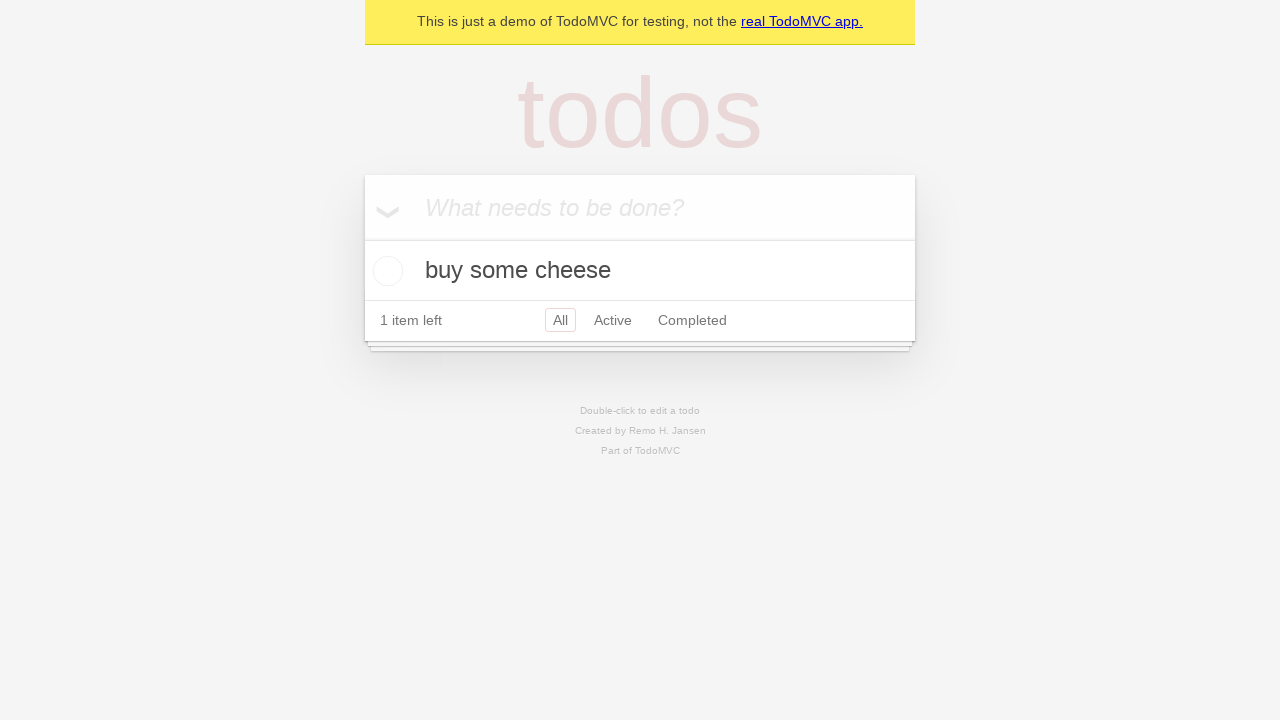

Filled new todo field with 'feed the cat' on internal:attr=[placeholder="What needs to be done?"i]
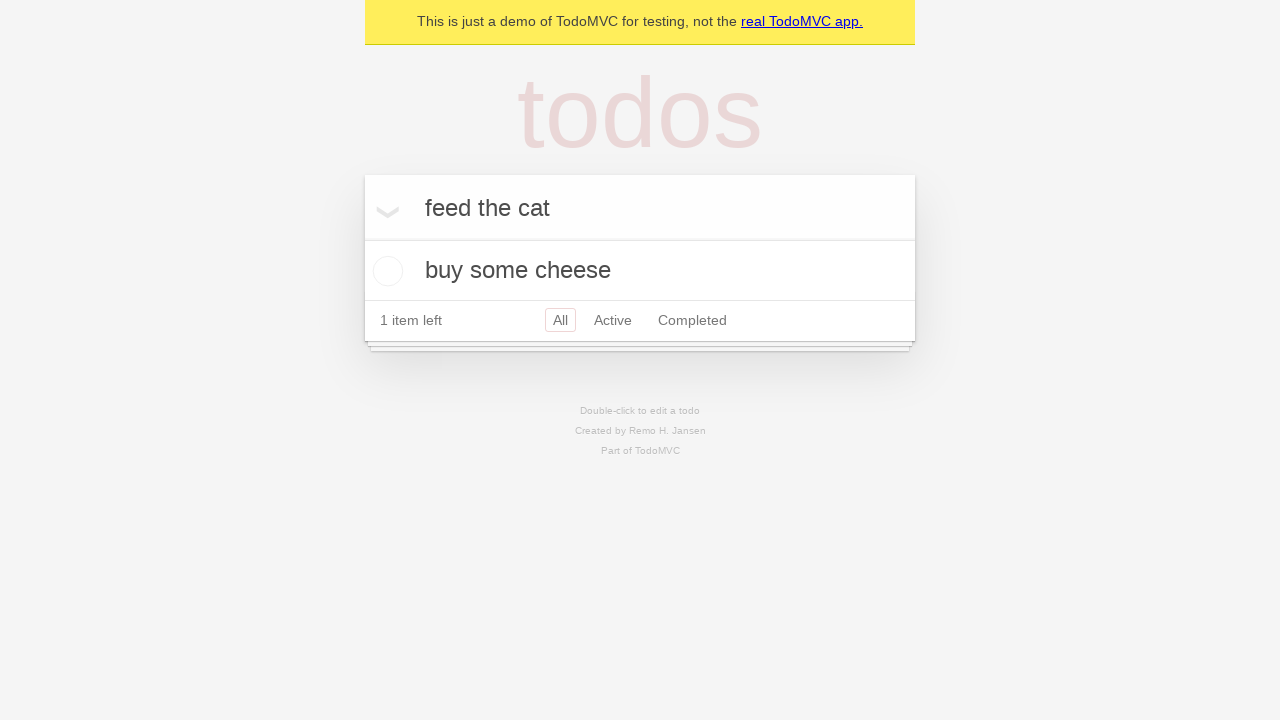

Pressed Enter to create second todo on internal:attr=[placeholder="What needs to be done?"i]
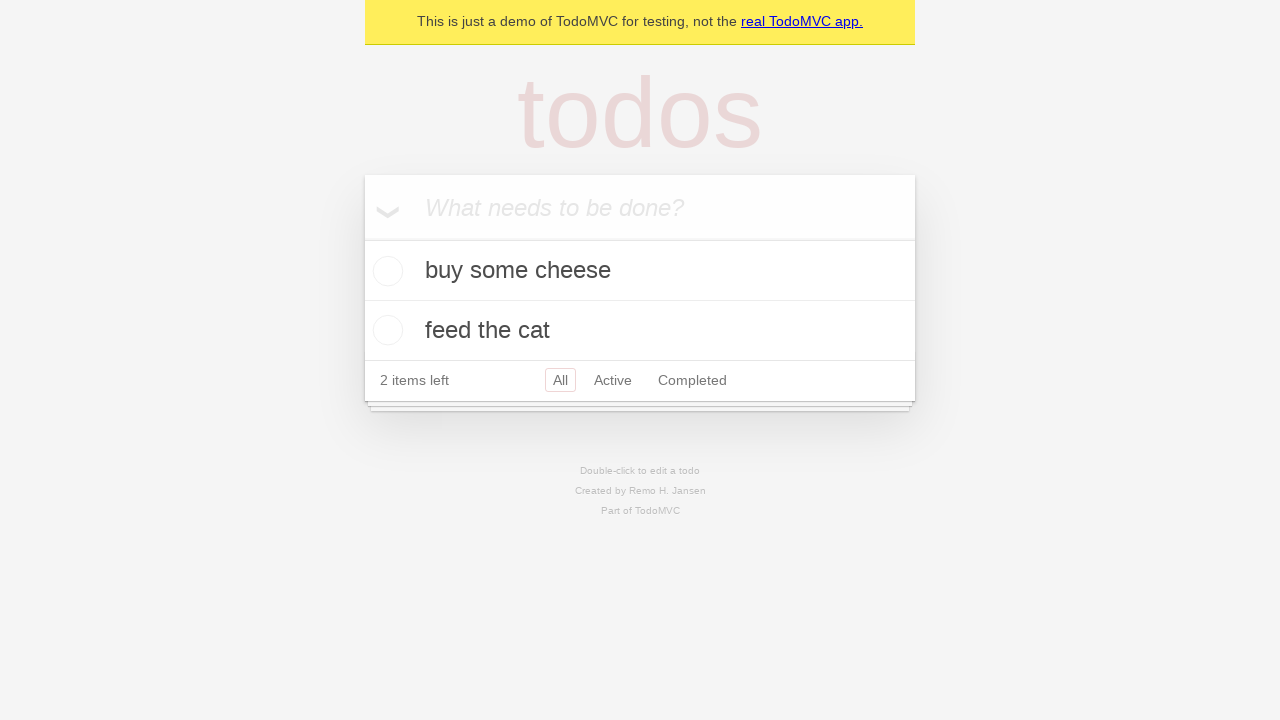

Filled new todo field with 'book a doctors appointment' on internal:attr=[placeholder="What needs to be done?"i]
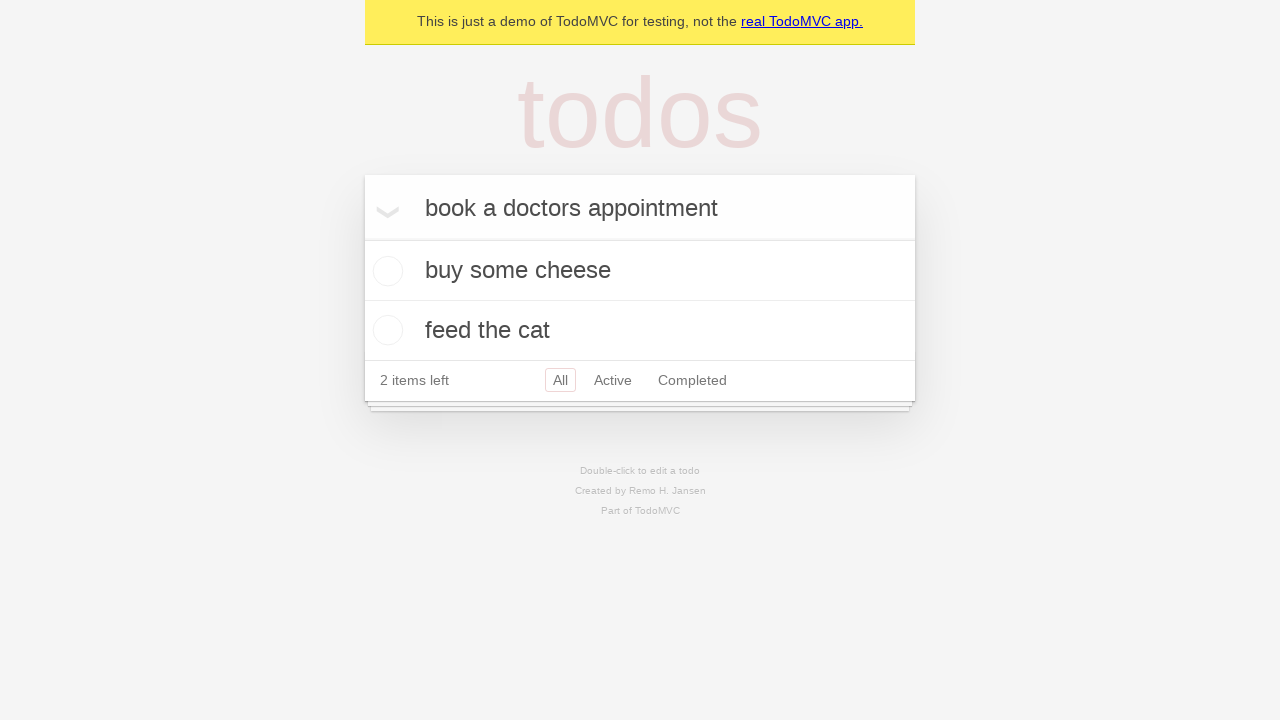

Pressed Enter to create third todo on internal:attr=[placeholder="What needs to be done?"i]
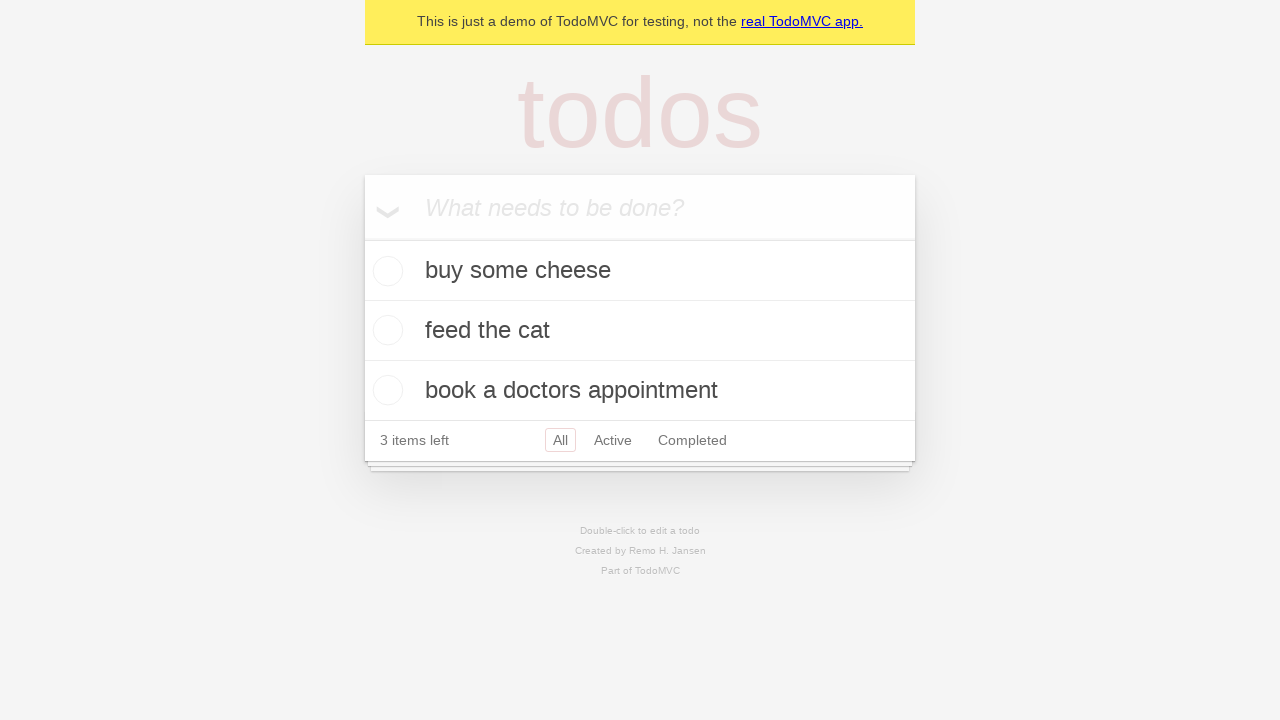

Double-clicked on second todo item to enter edit mode at (640, 331) on internal:testid=[data-testid="todo-item"s] >> nth=1
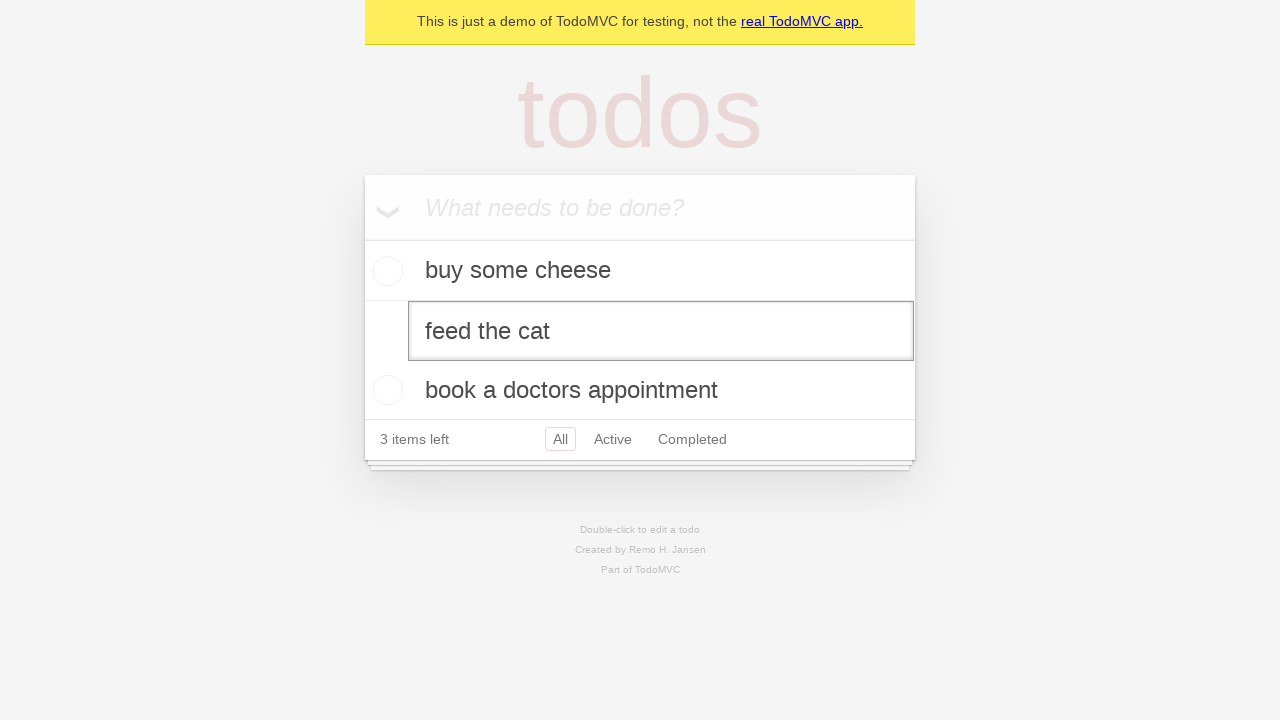

Changed todo text to 'buy some sausages' on internal:testid=[data-testid="todo-item"s] >> nth=1 >> internal:role=textbox[nam
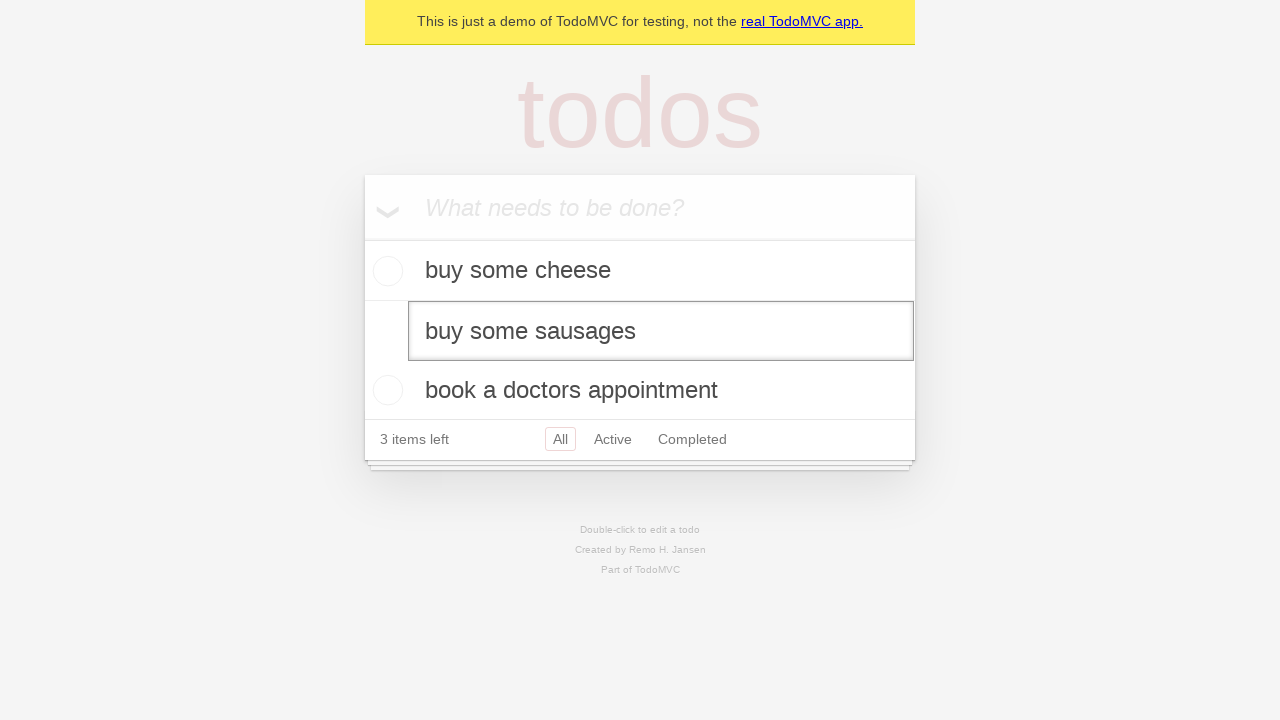

Pressed Escape to cancel edit and revert todo text on internal:testid=[data-testid="todo-item"s] >> nth=1 >> internal:role=textbox[nam
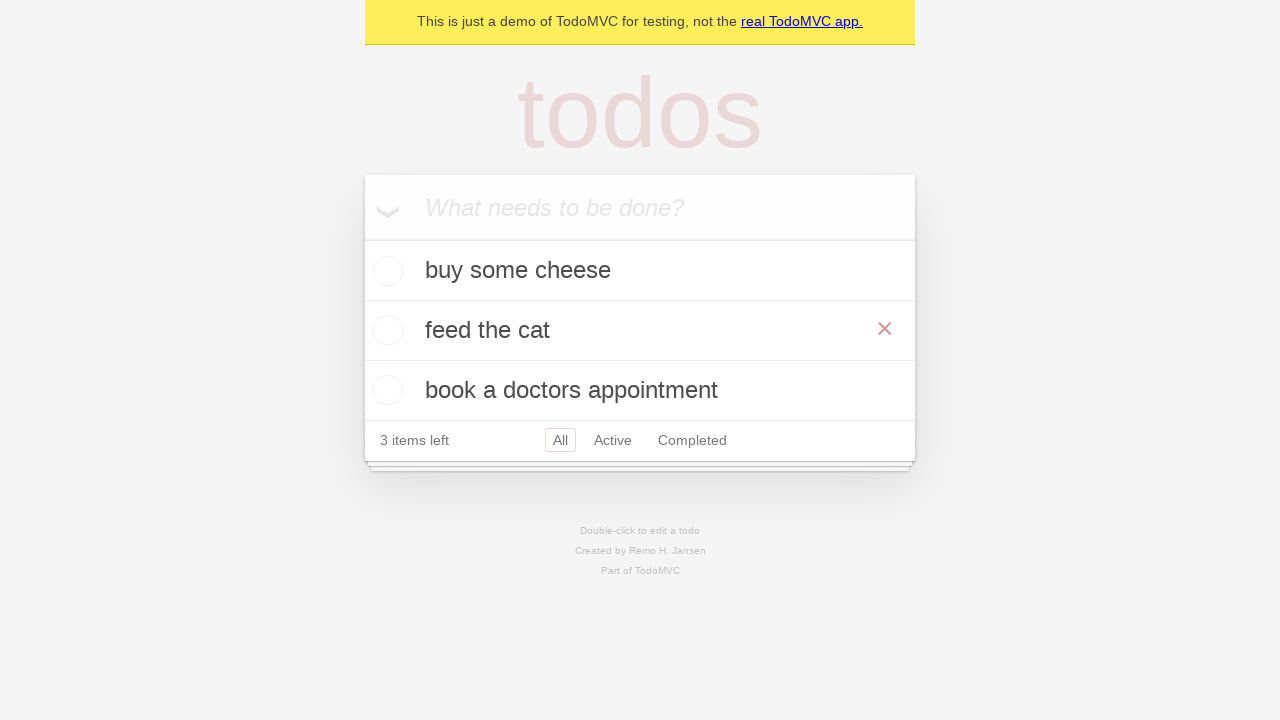

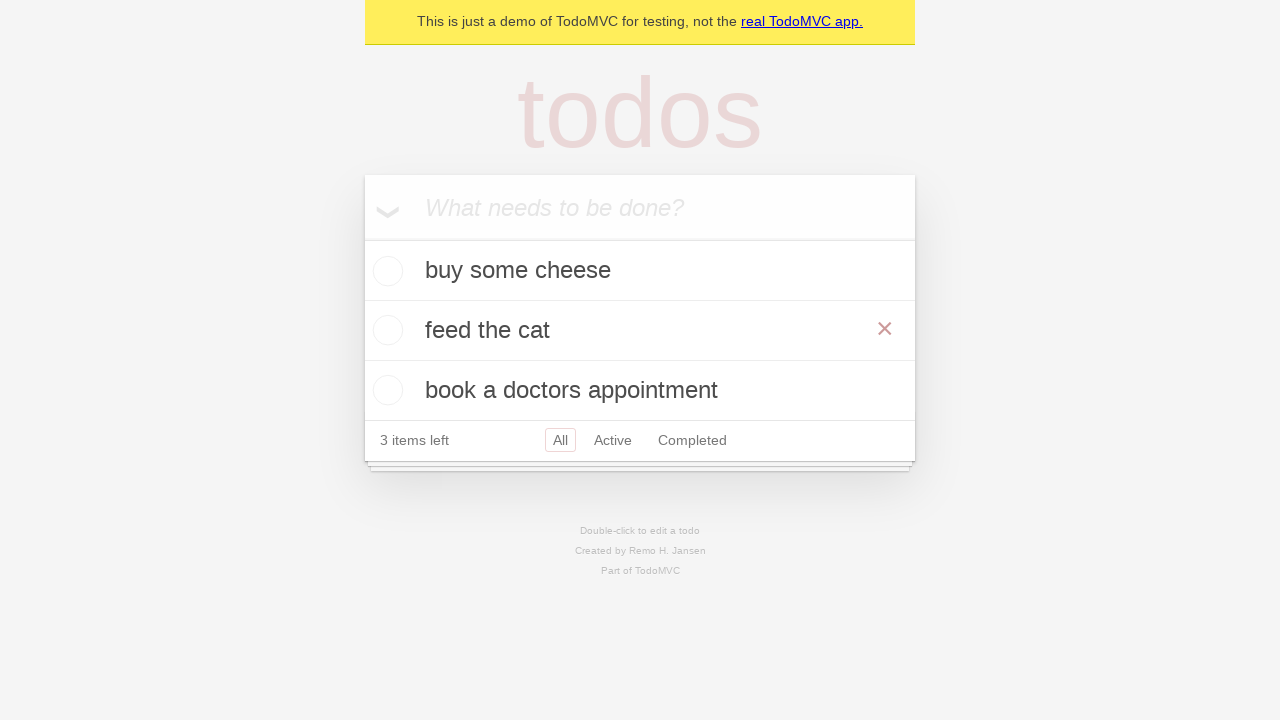